Tests keyboard and mouse actions on the from city input field

Starting URL: https://www.apsrtconline.in/

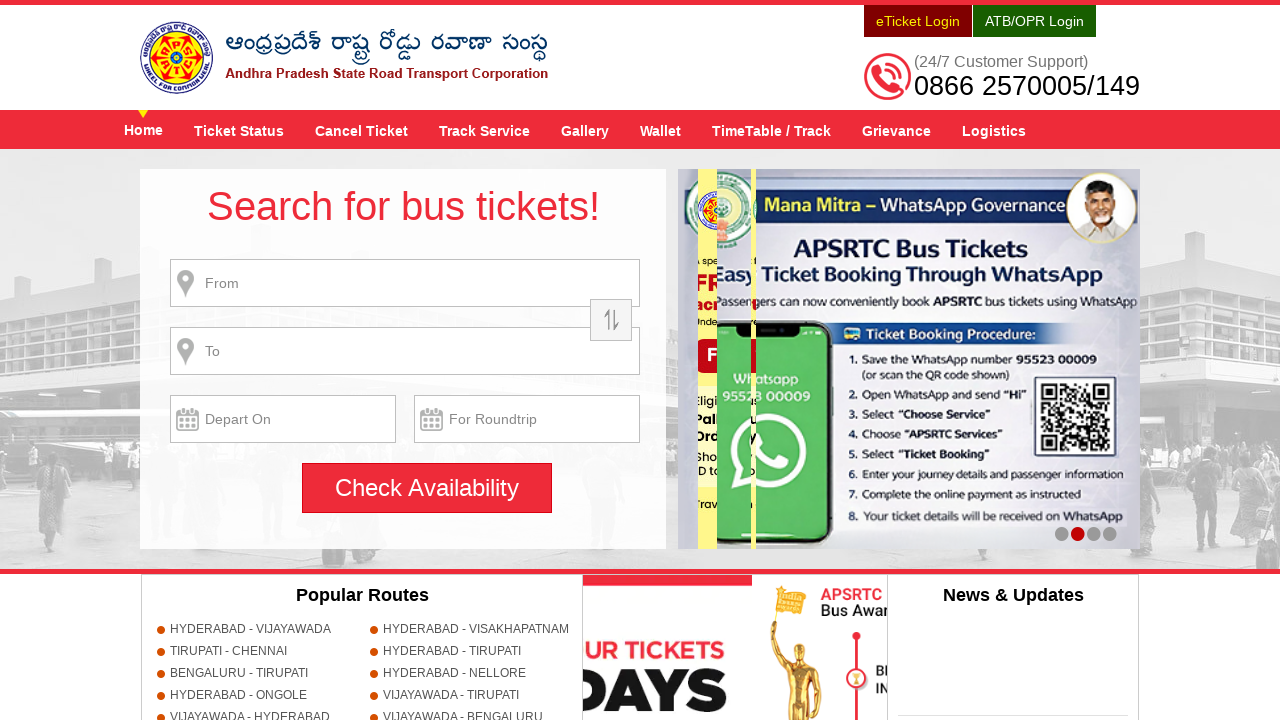

Located the from city input field with name='source'
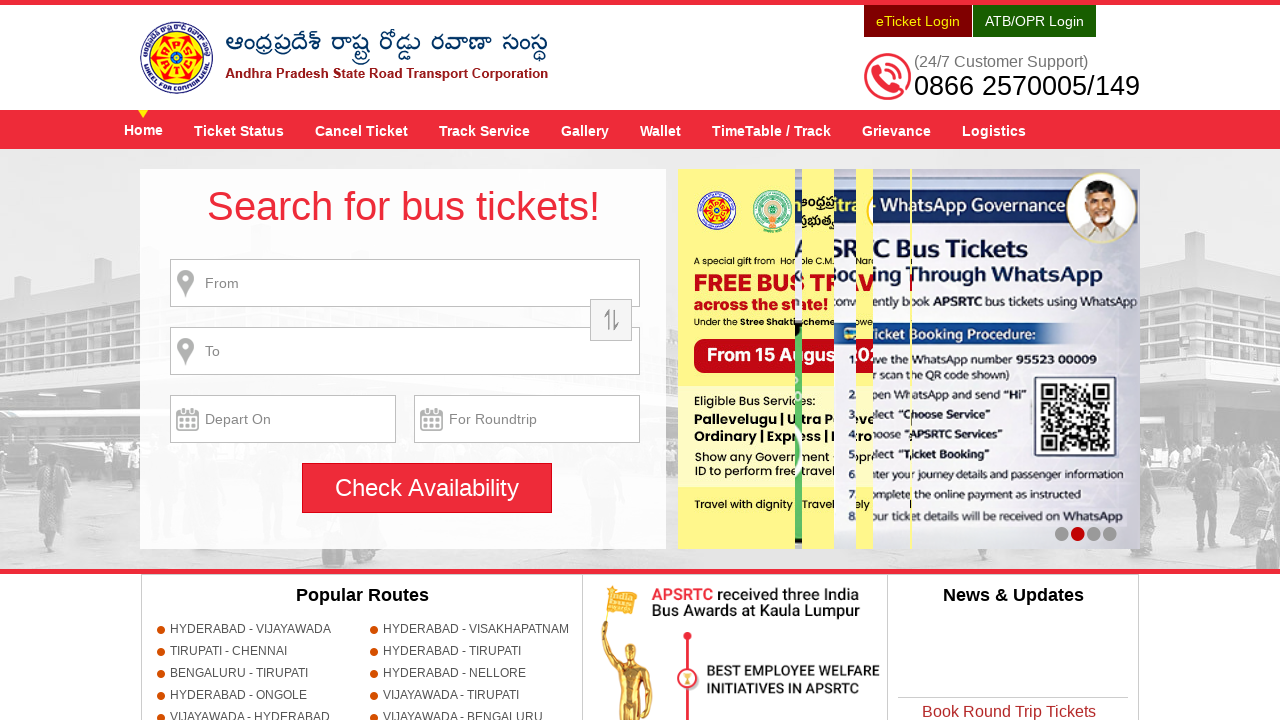

Hovered over the from city input field at (405, 283) on input[name='source']
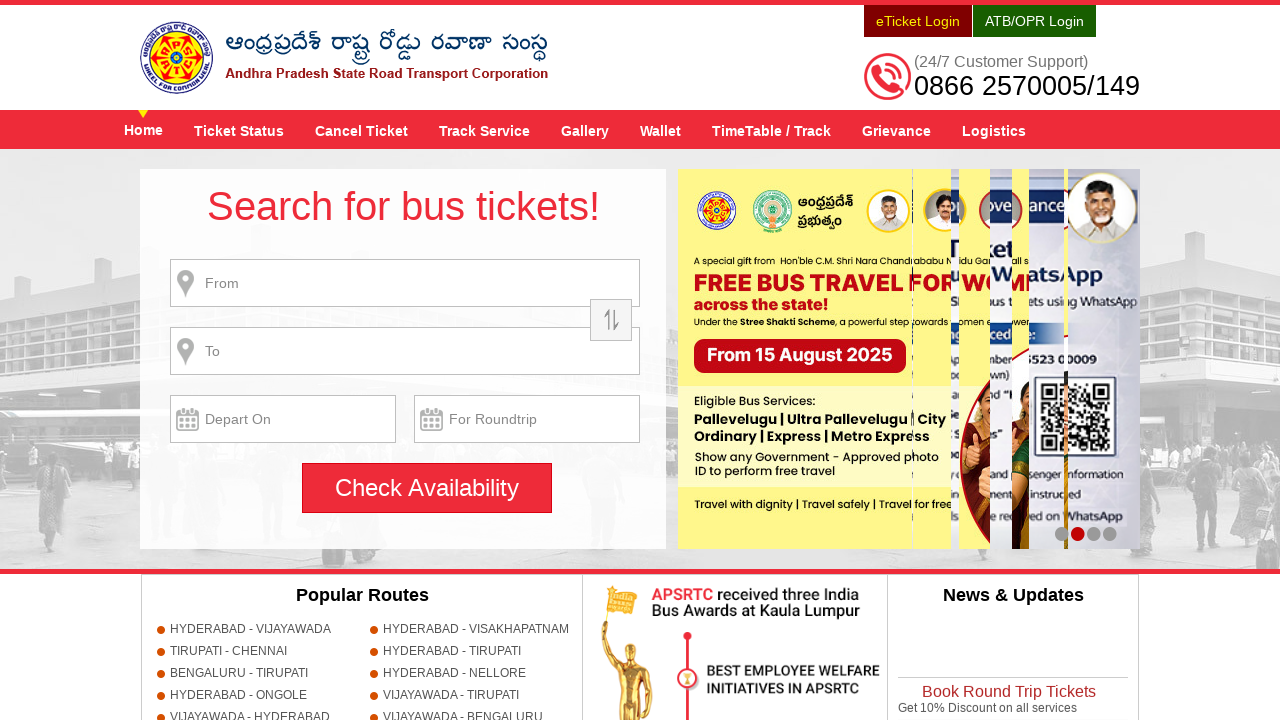

Clicked on the from city input field at (405, 283) on input[name='source']
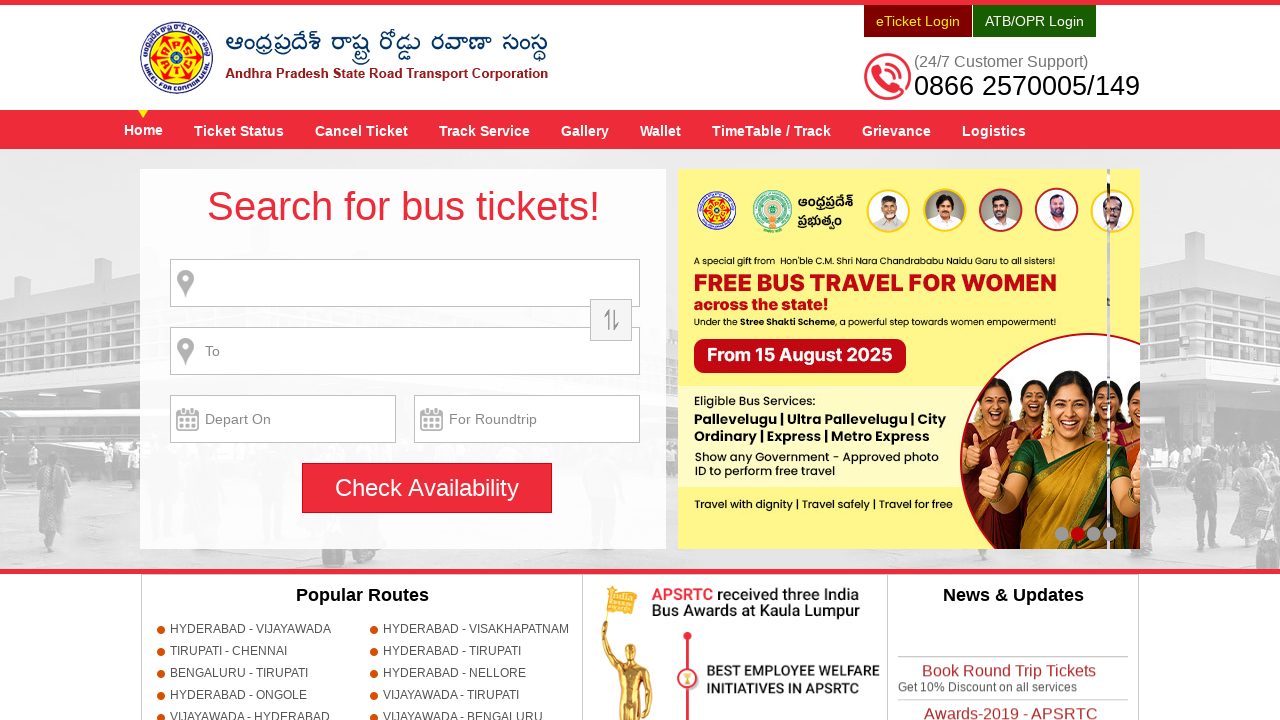

Filled the from city field with 'KURNOOL' on input[name='source']
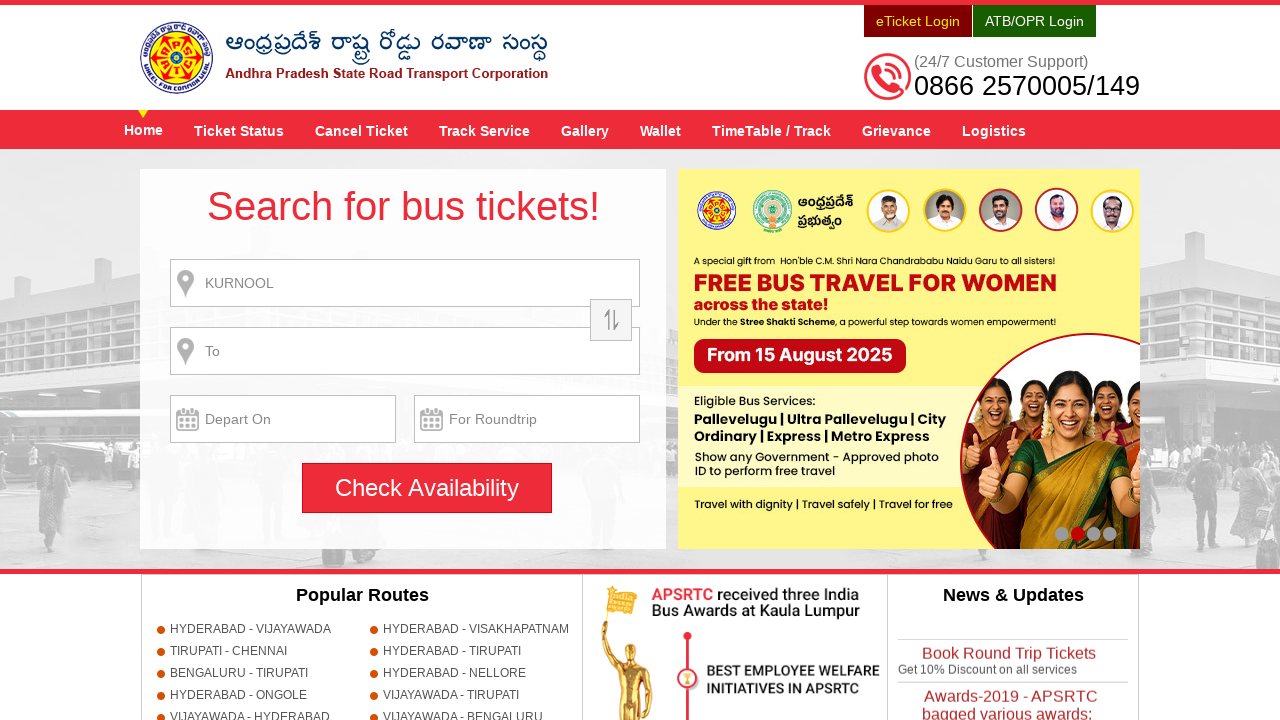

Pressed Enter key to confirm the city selection
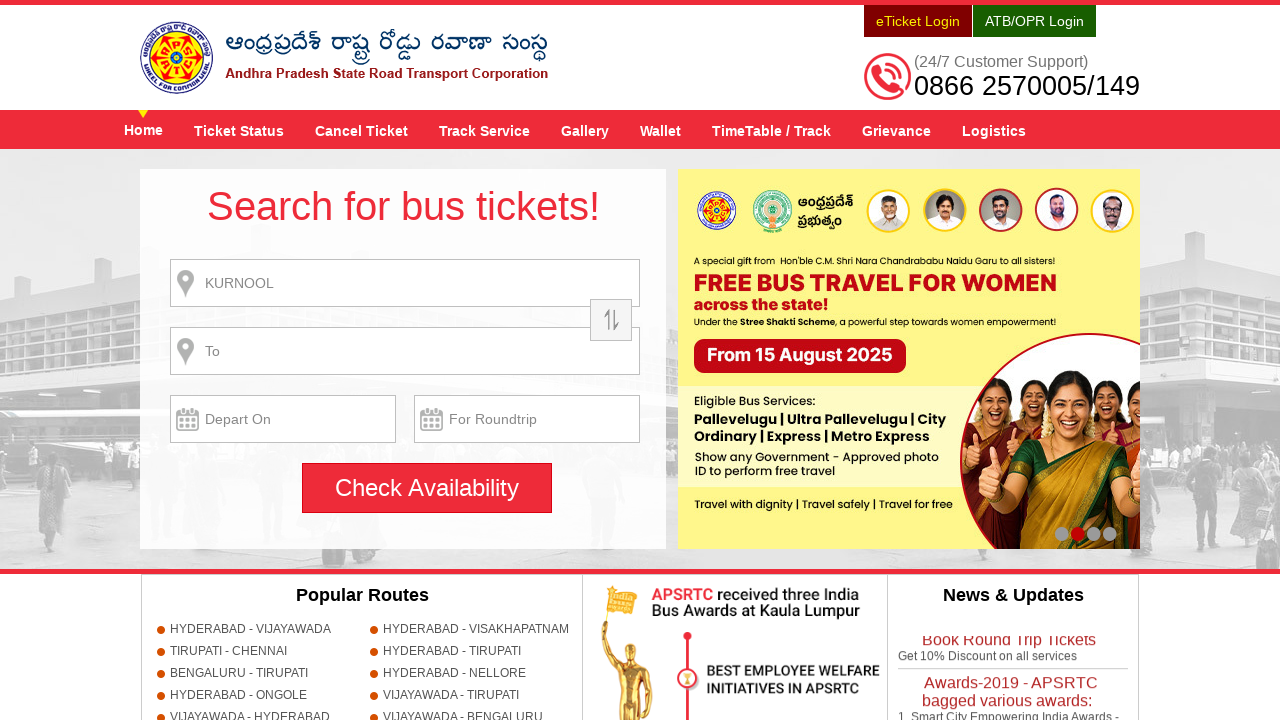

Double-clicked on the from city input field at (405, 283) on input[name='source']
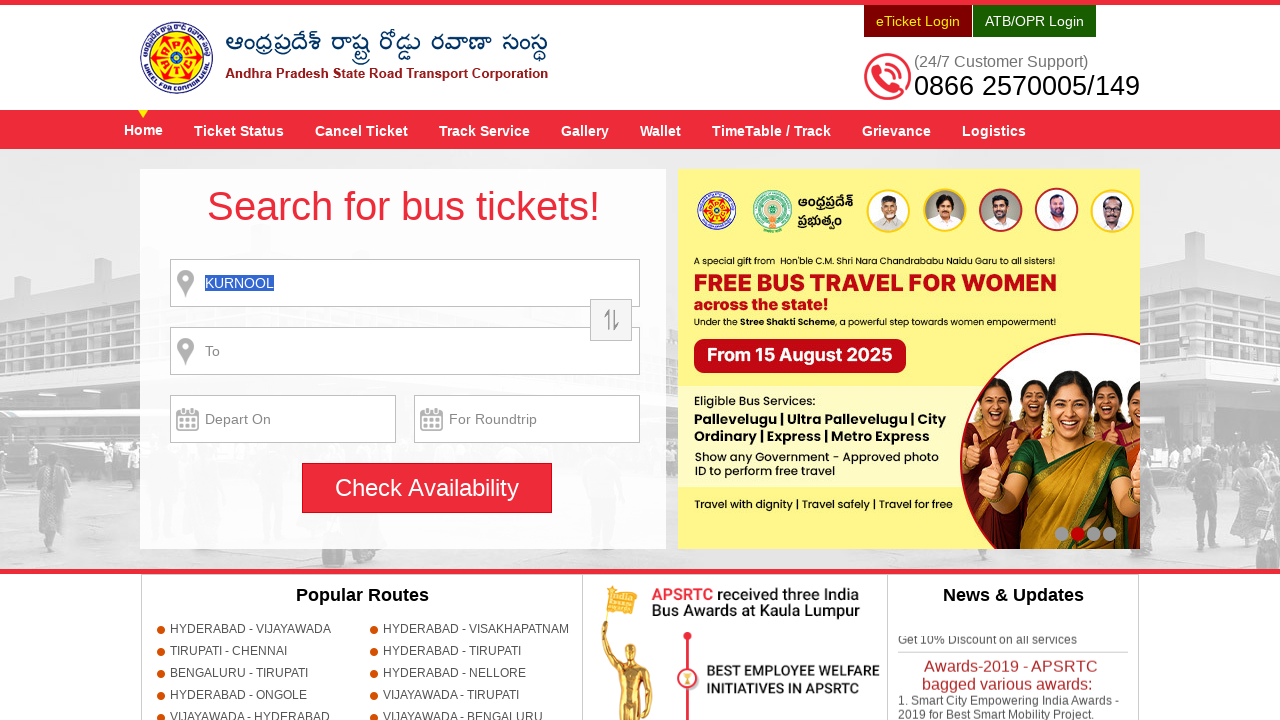

Right-clicked on the from city input field at (405, 283) on input[name='source']
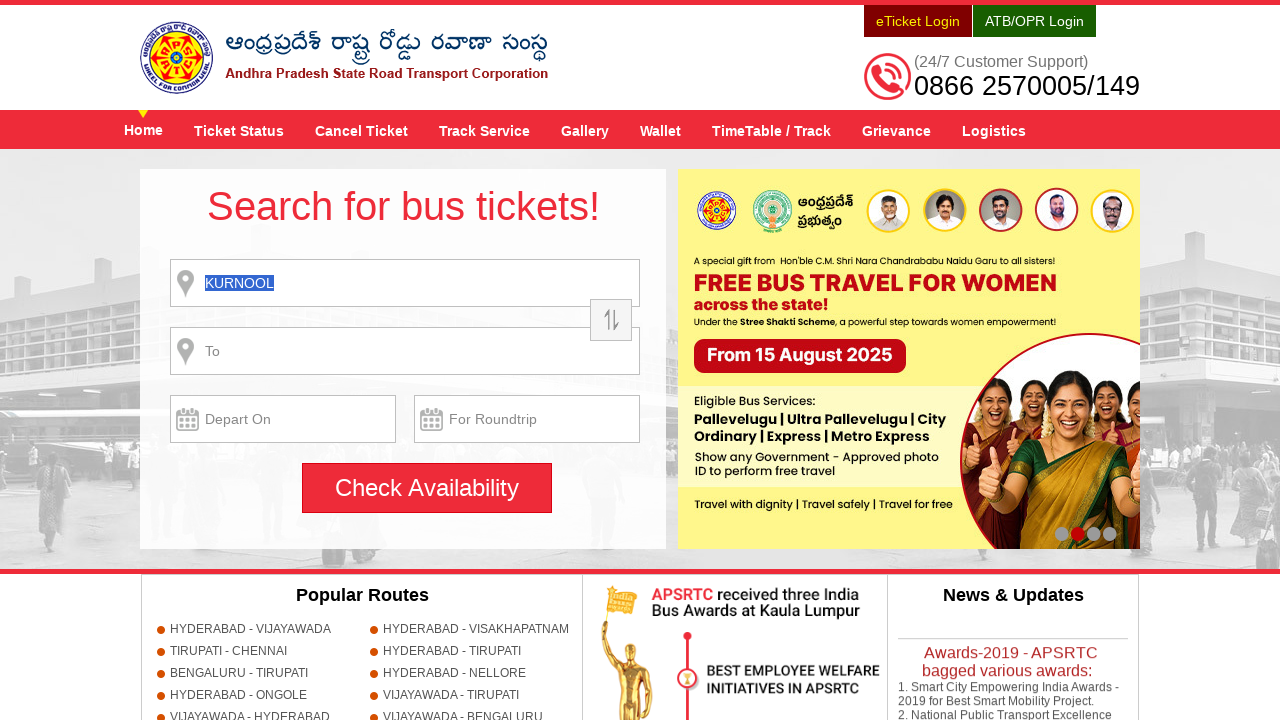

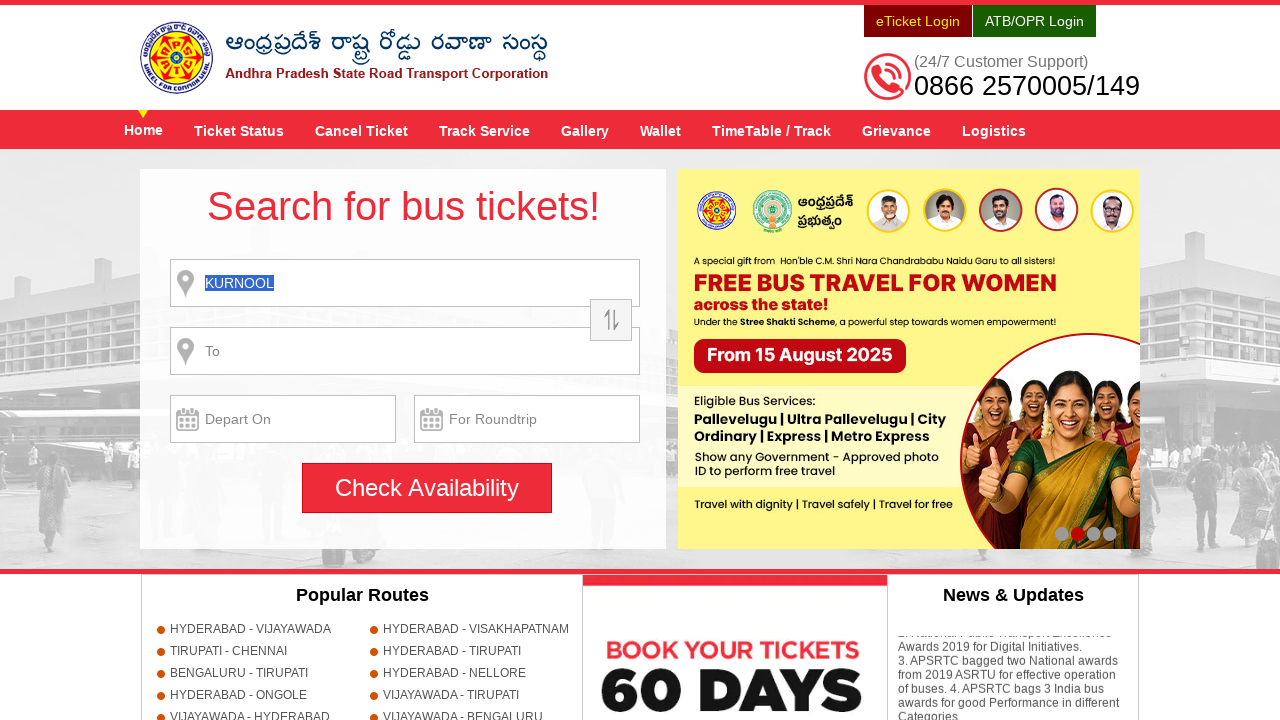